Tests navigation by clicking the "A/B Testing" link using link text

Starting URL: https://the-internet.herokuapp.com/

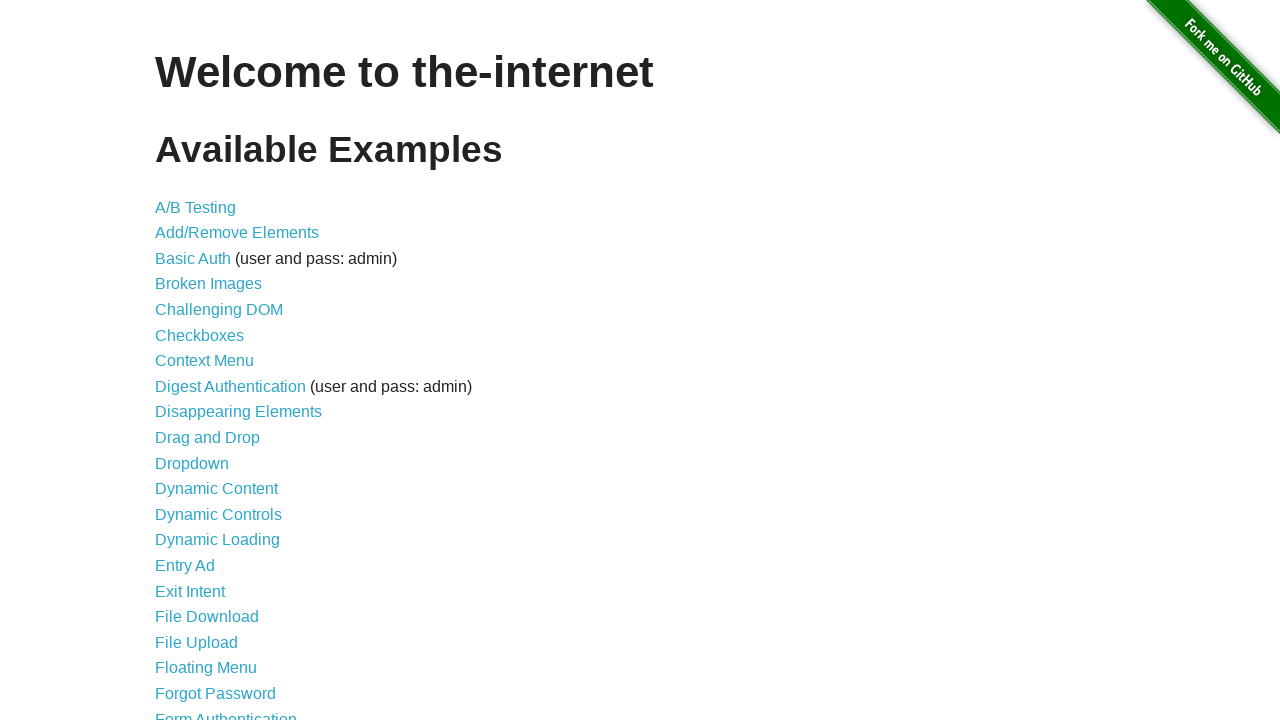

Navigated to https://the-internet.herokuapp.com/
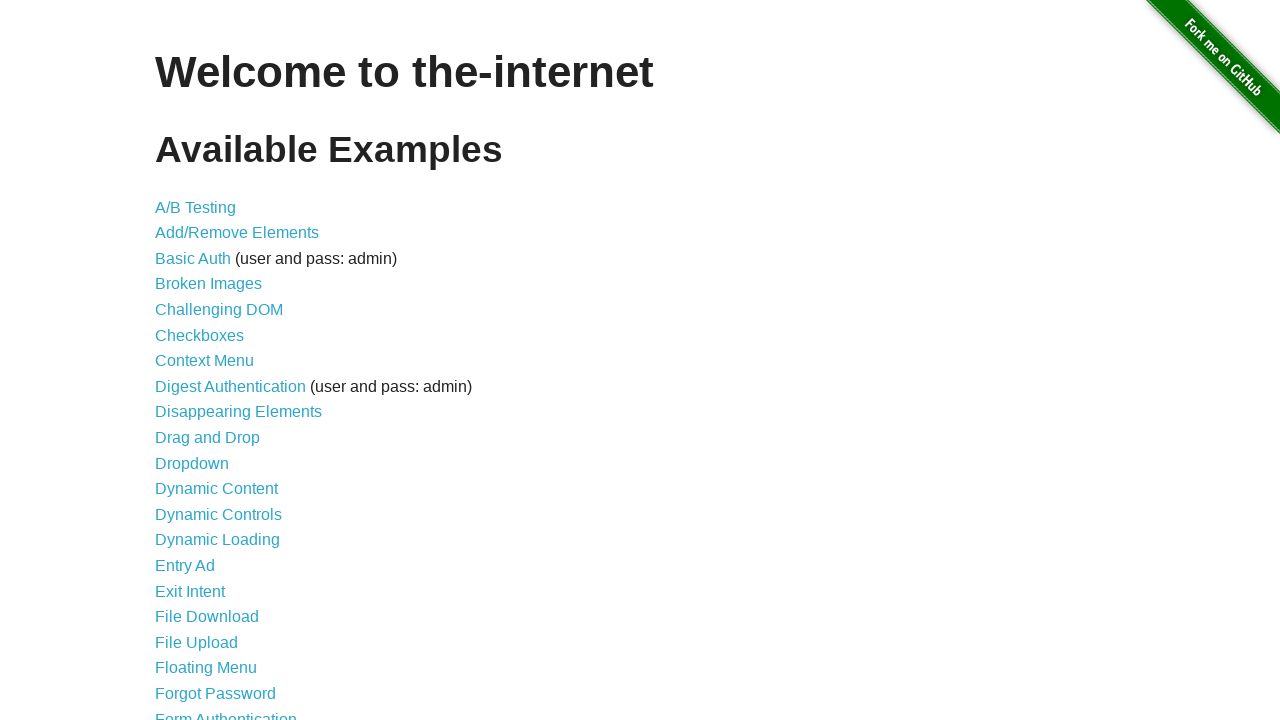

Clicked the 'A/B Testing' link using link text at (196, 207) on text=A/B Testing
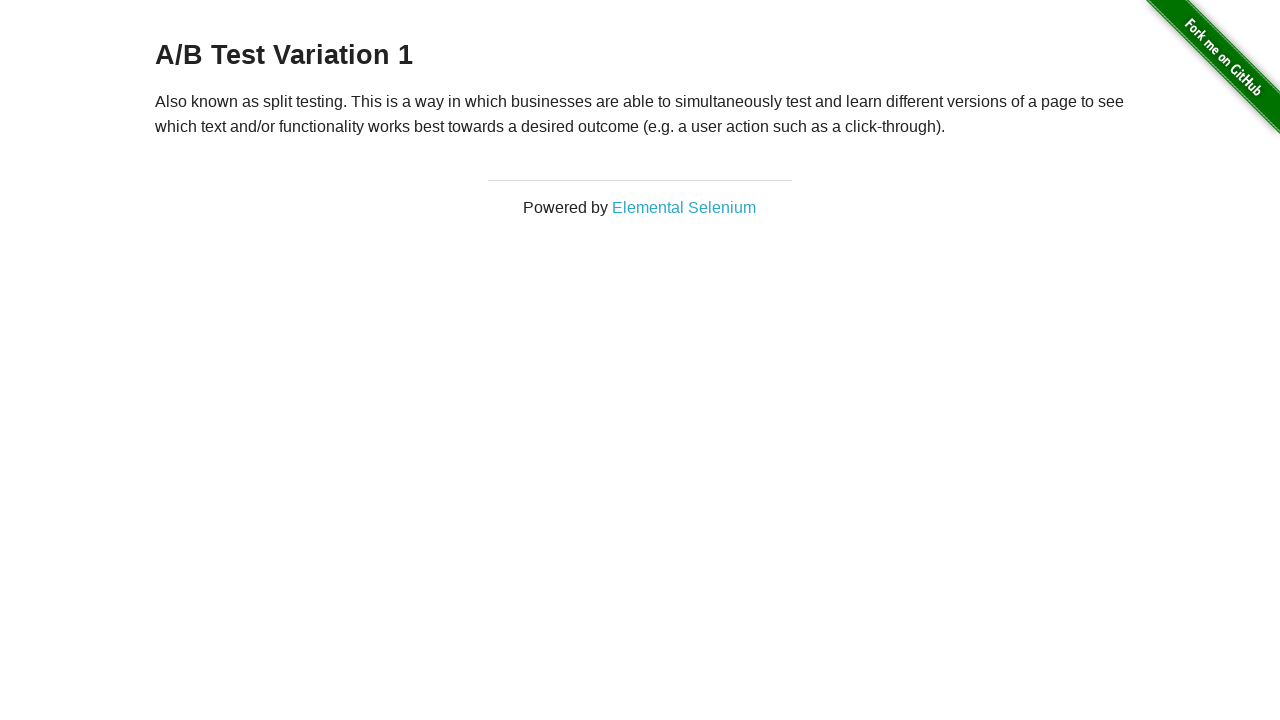

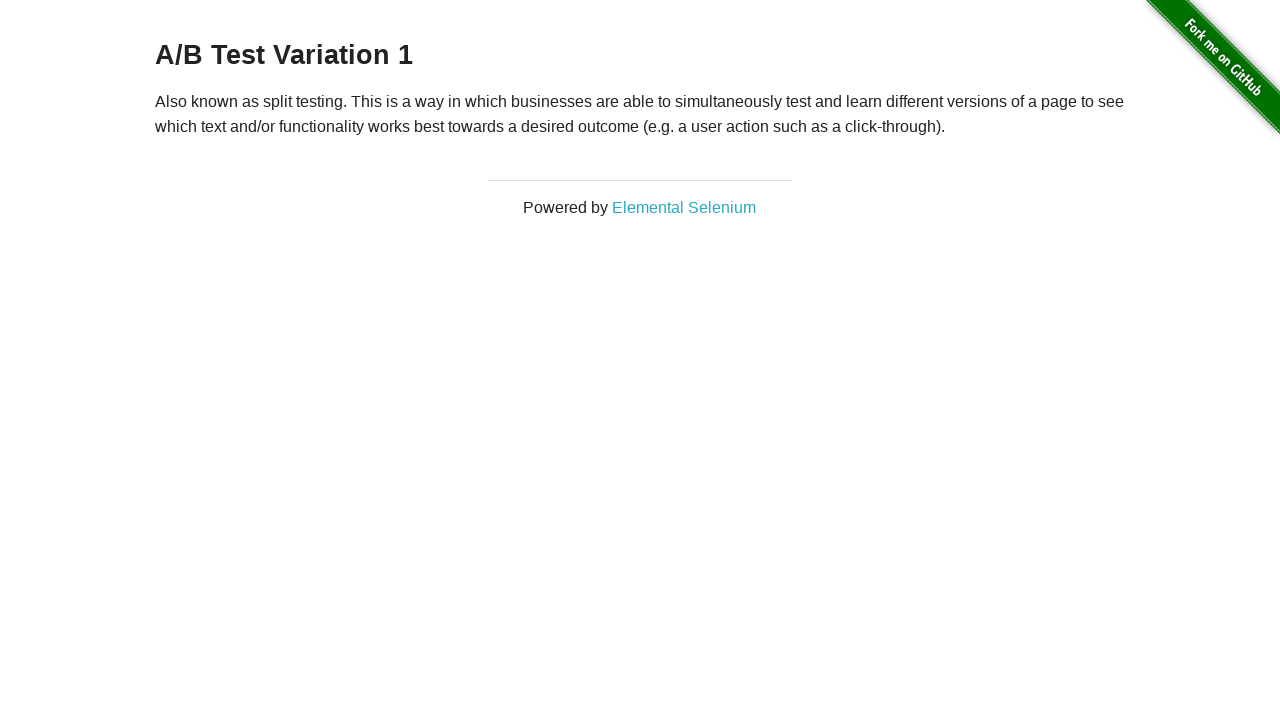